Tests JS Alert functionality by clicking the alert button, accepting the alert, and verifying the result message displays correctly.

Starting URL: https://the-internet.herokuapp.com/javascript_alerts

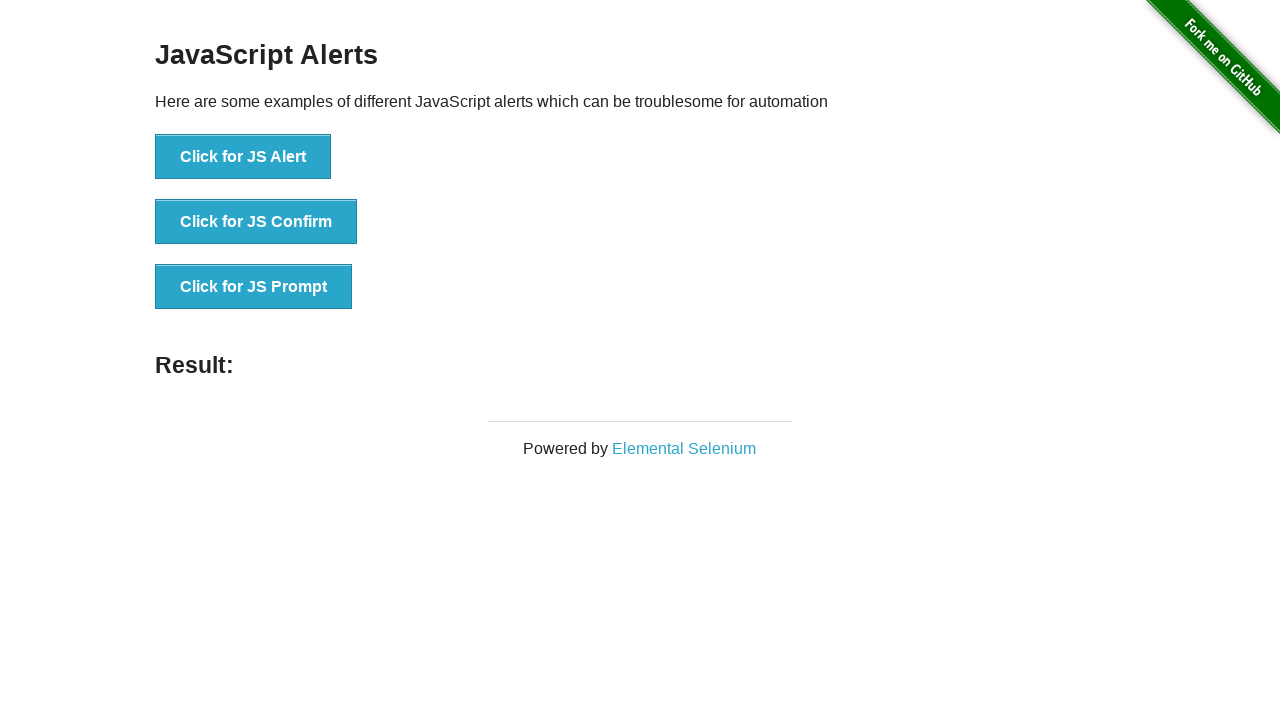

Clicked the JS Alert button at (243, 157) on button[onclick*='jsAlert']
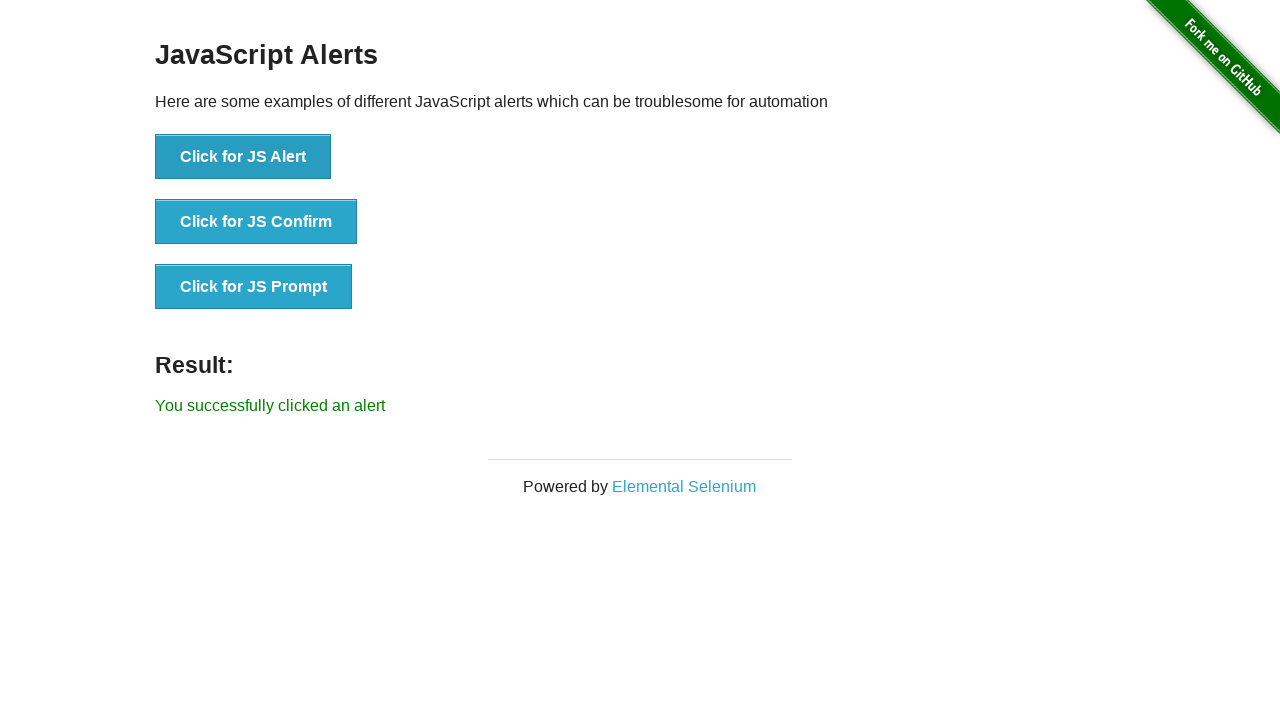

Set up dialog handler to accept alert
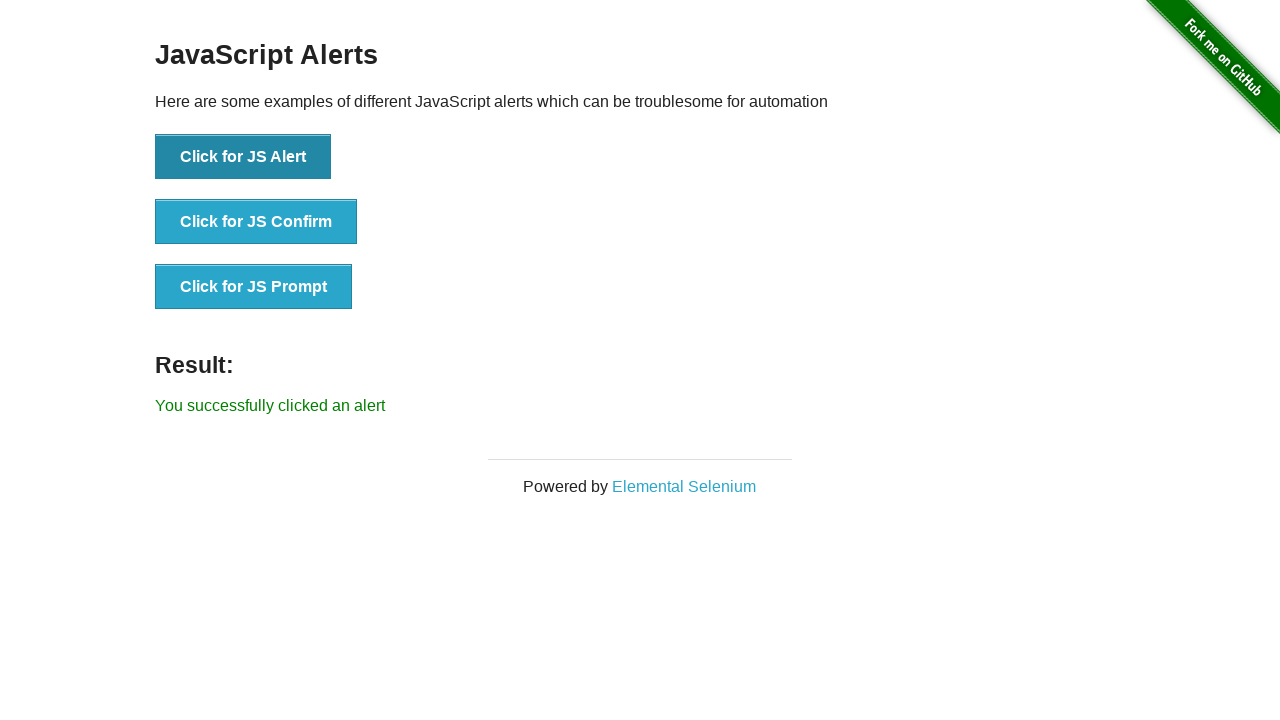

Result message displayed after accepting alert
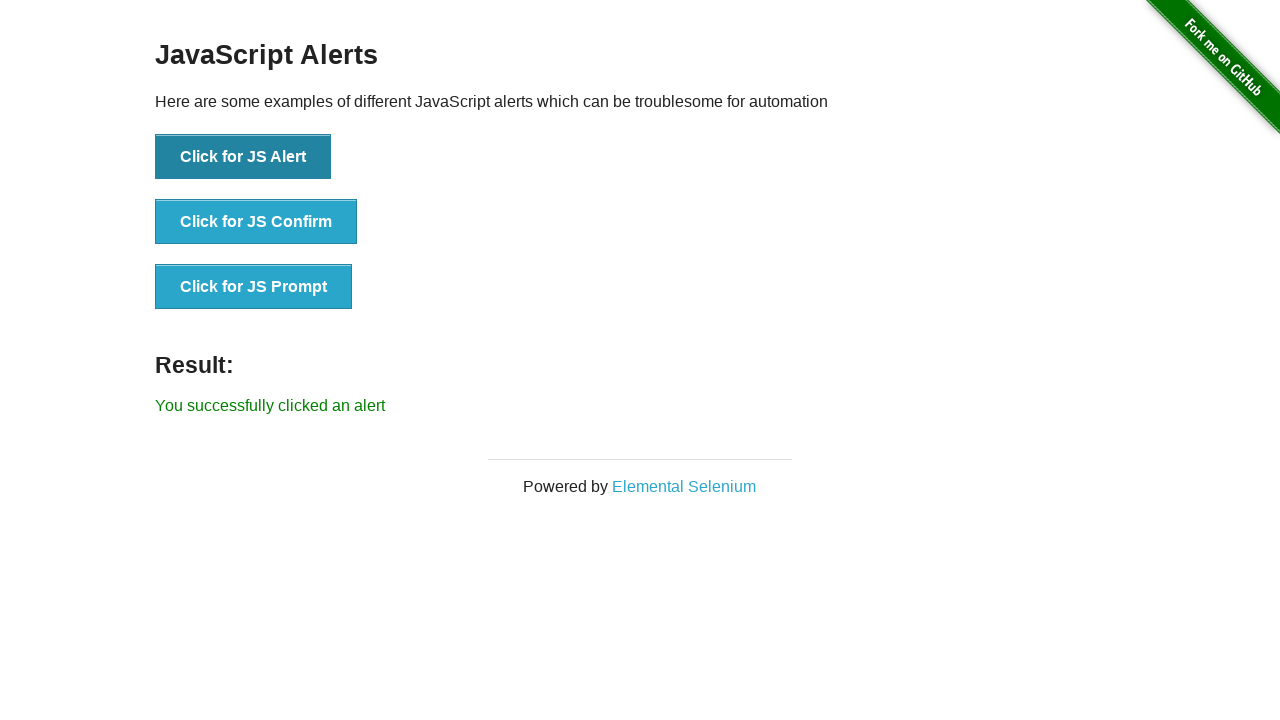

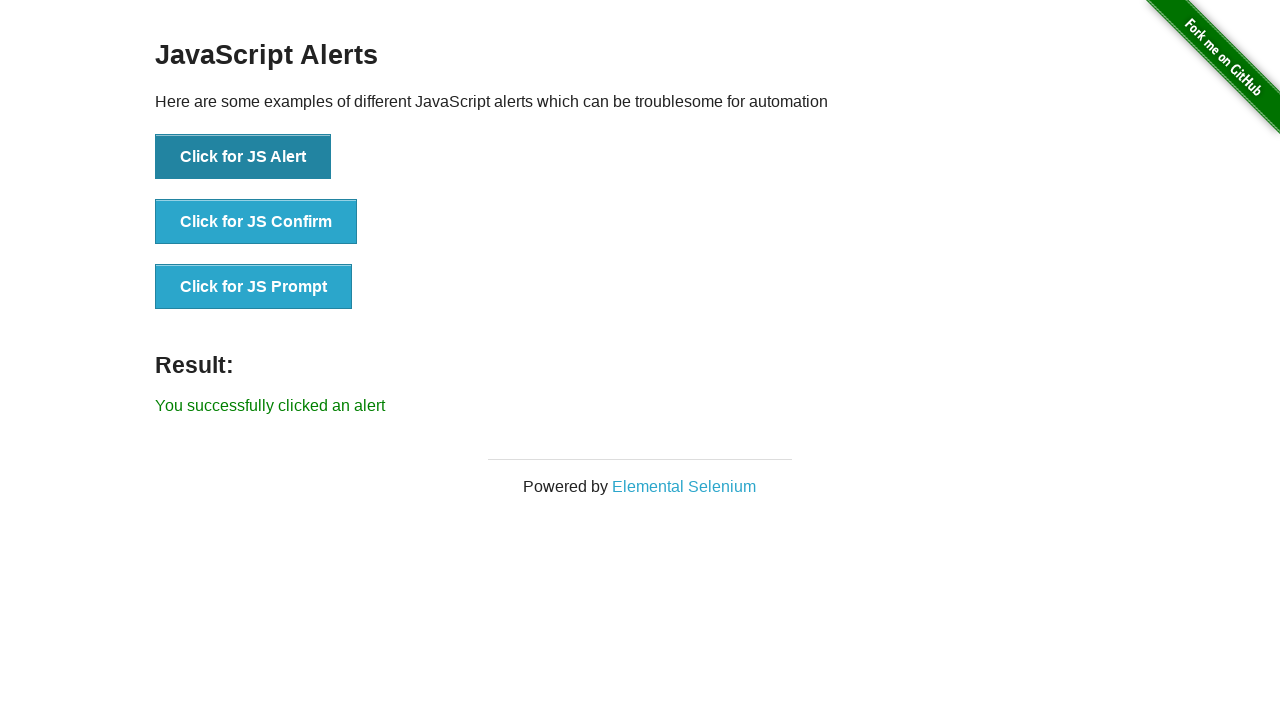